Tests window handling by clicking a YouTube link that opens in a new window, switching to it, getting its title, then closing it and returning to the parent window

Starting URL: https://opensource-demo.orangehrmlive.com/

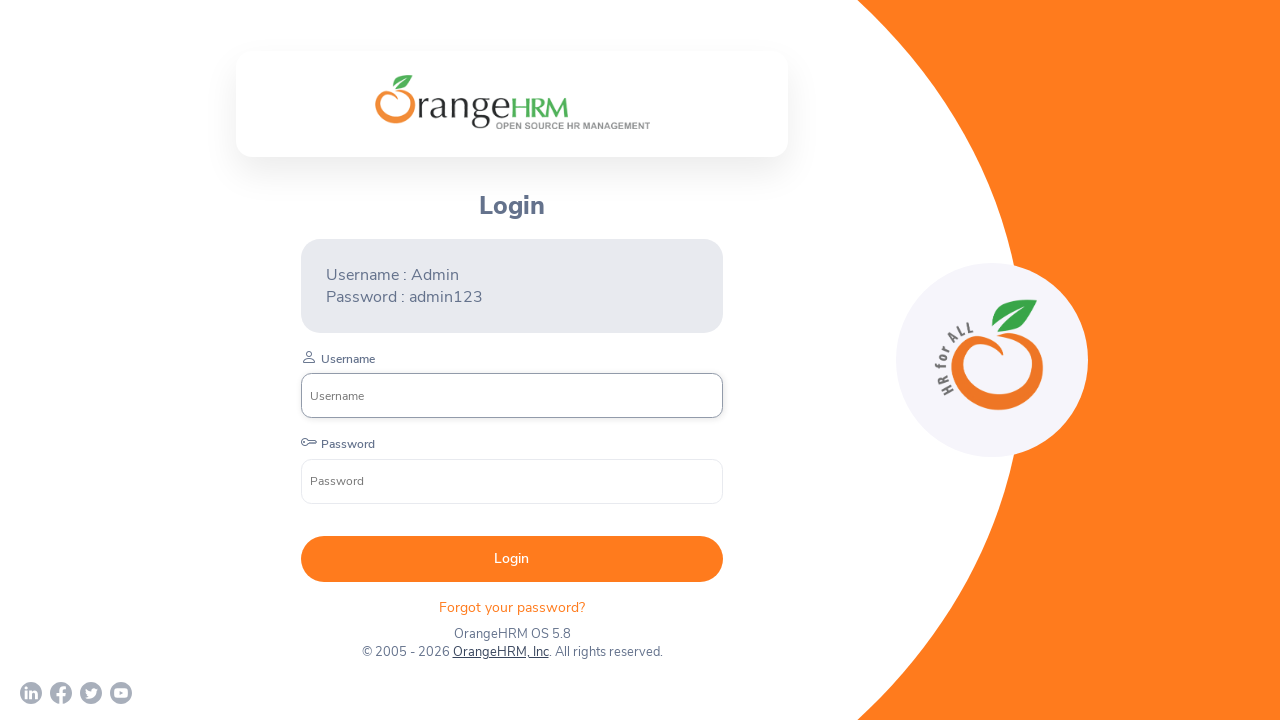

Clicked YouTube link that opens in new window at (121, 693) on a[href*='youtube']
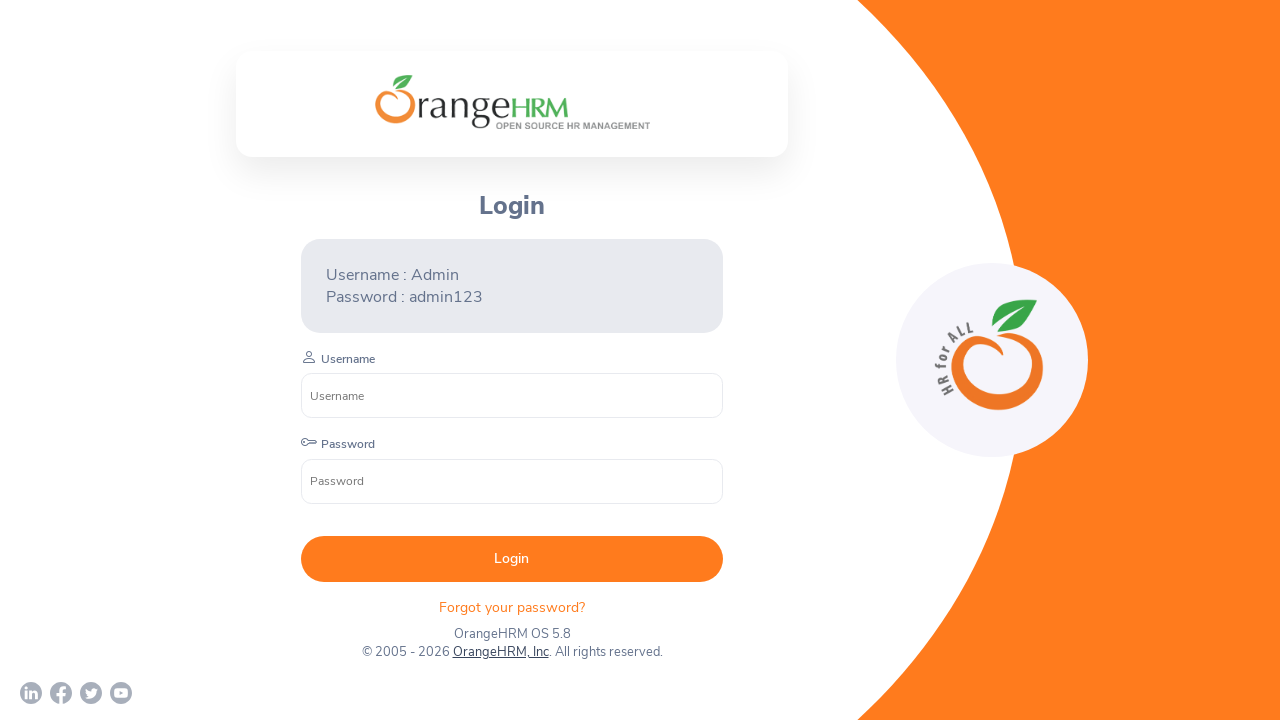

New window opened and captured
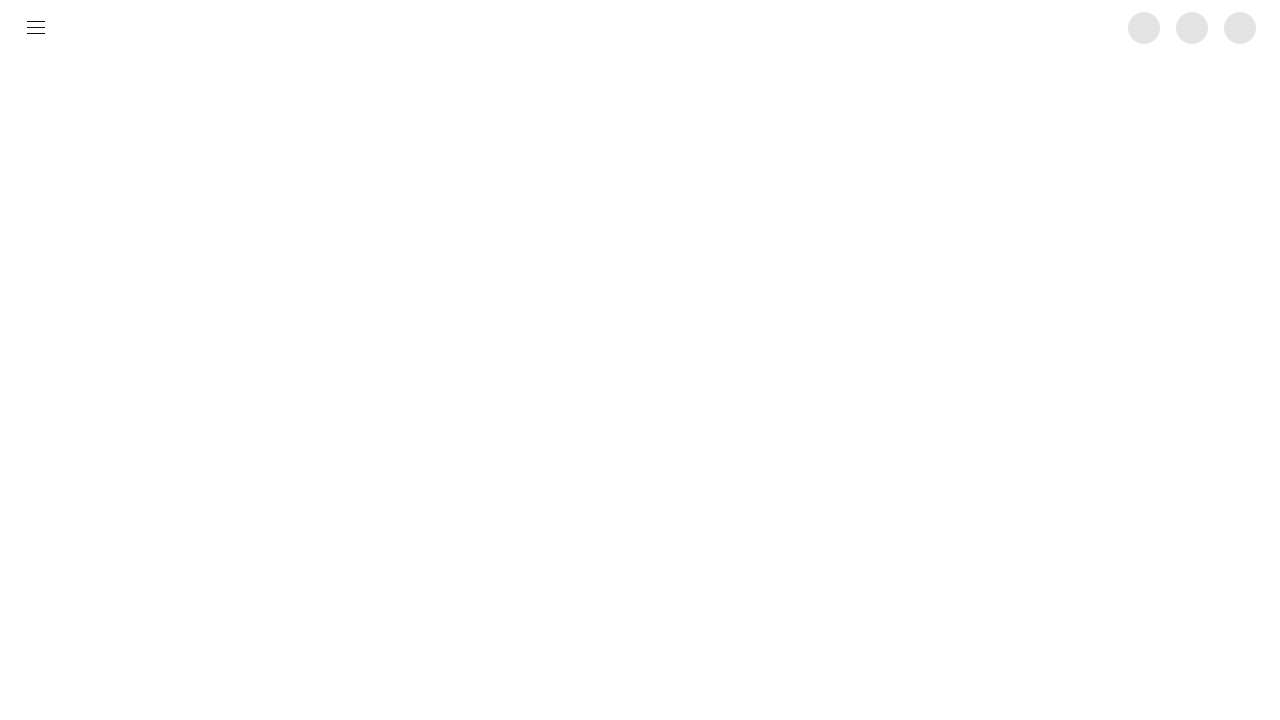

Retrieved new window title: OrangeHRM Inc - YouTube
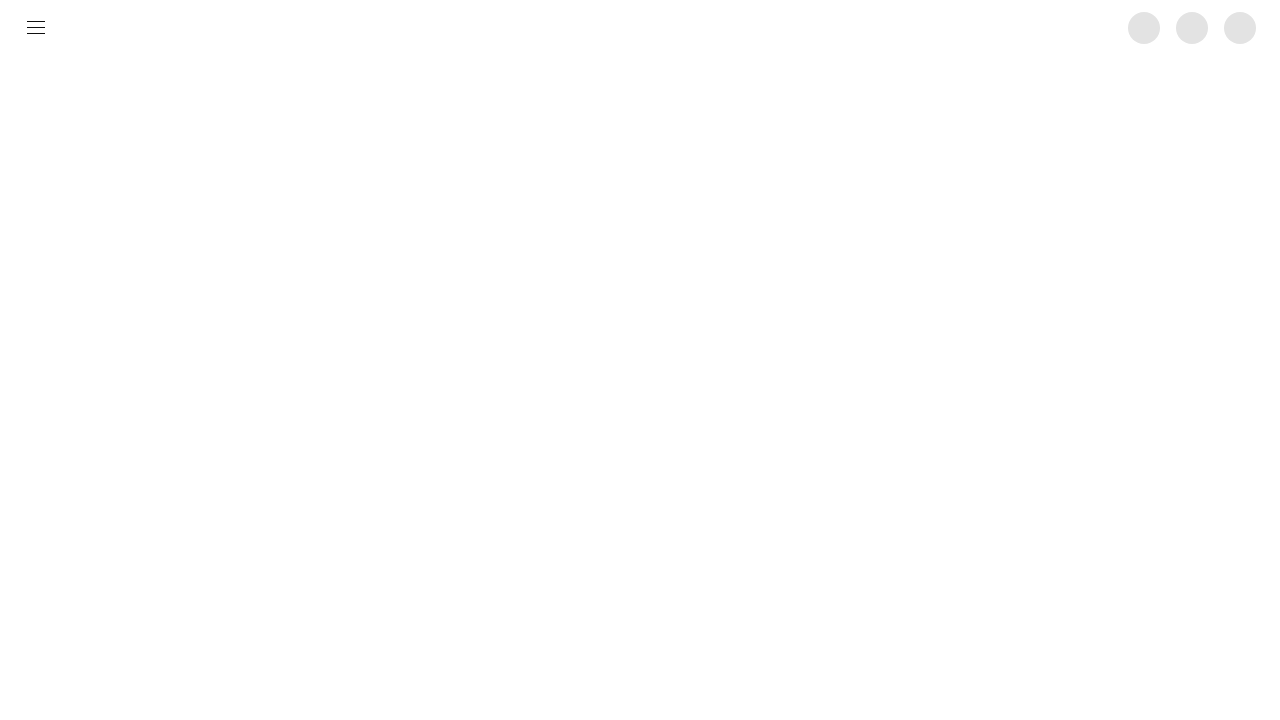

Closed the YouTube window
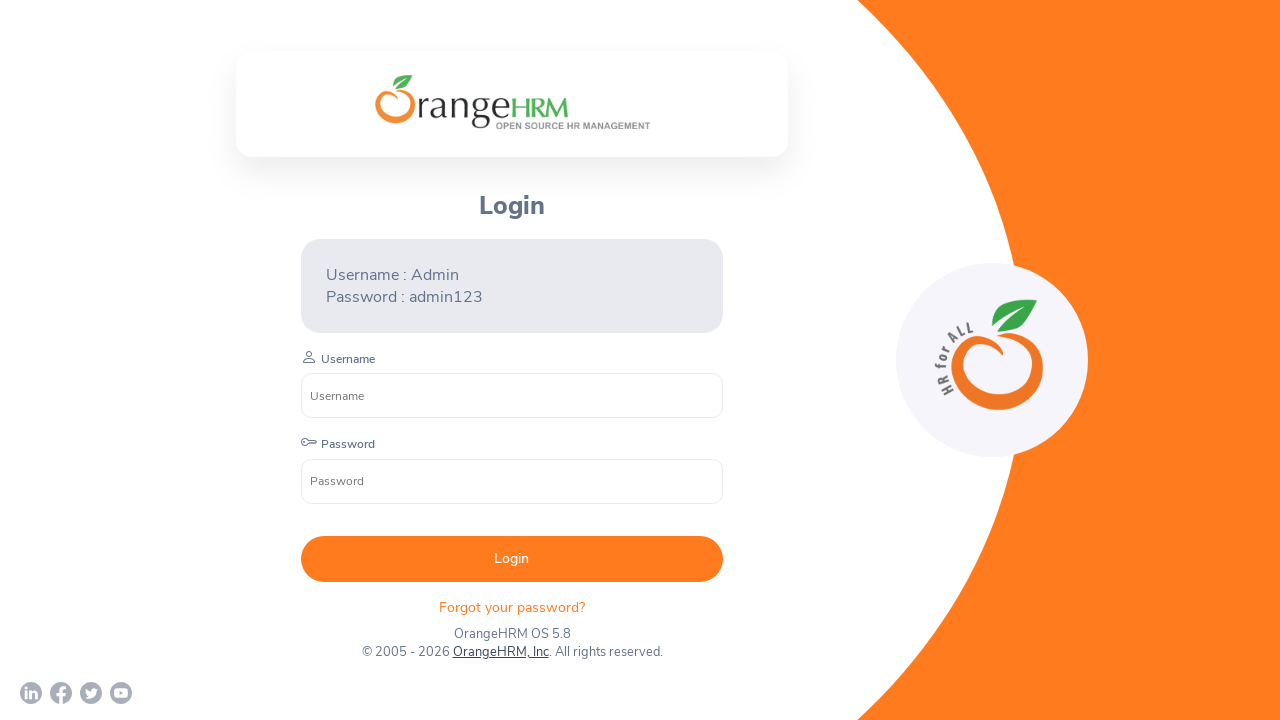

Returned to original parent window
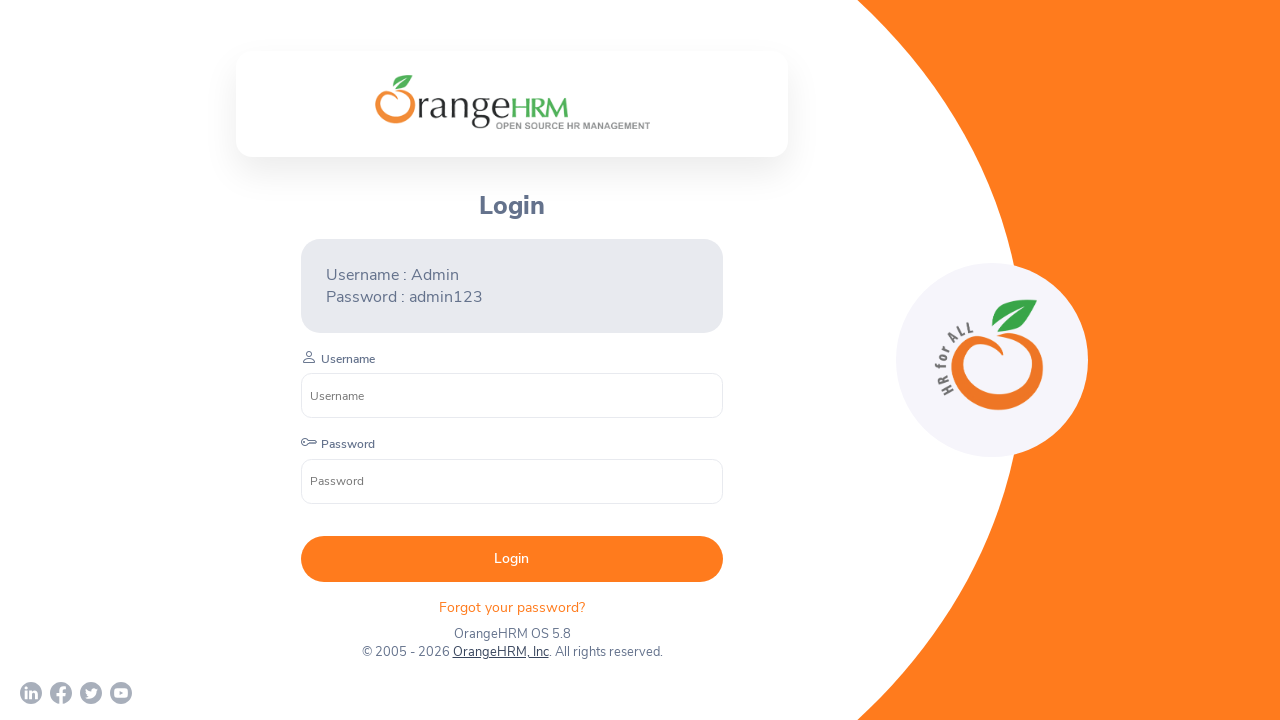

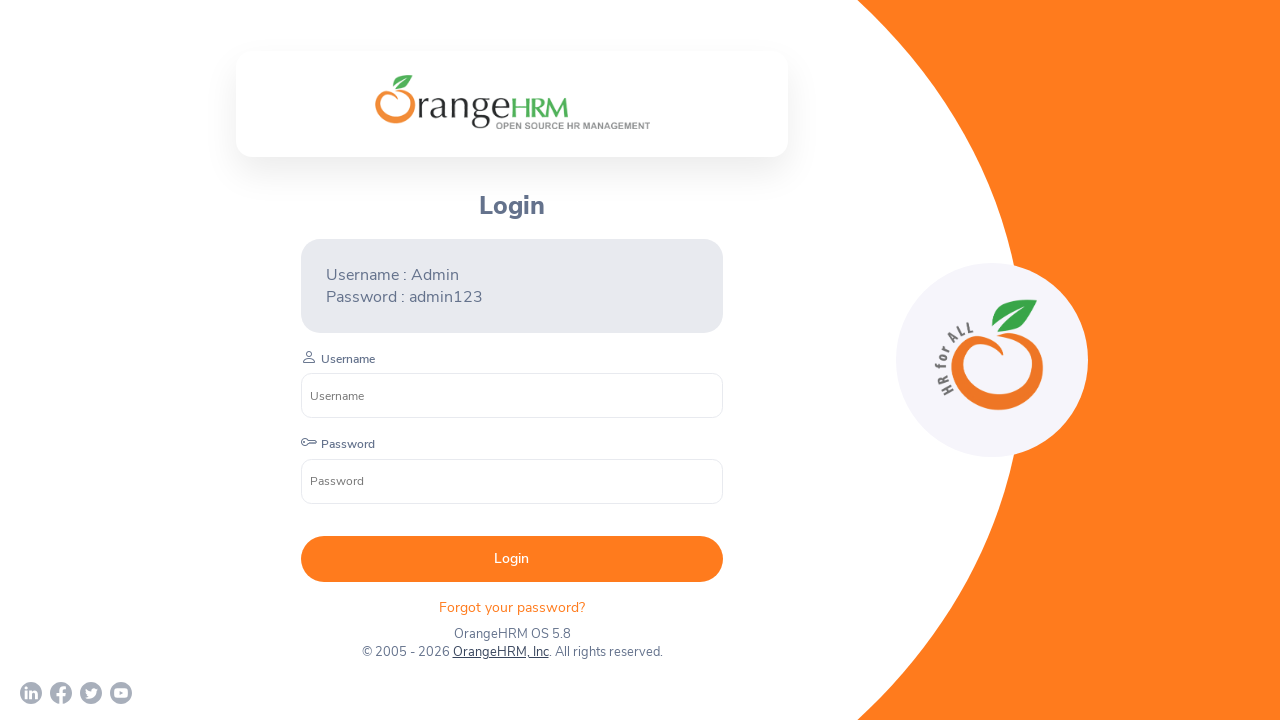